Tests dynamic controls functionality by checking the state of an input field and clicking a toggle button to enable/disable it

Starting URL: https://v1.training-support.net/selenium/dynamic-controls

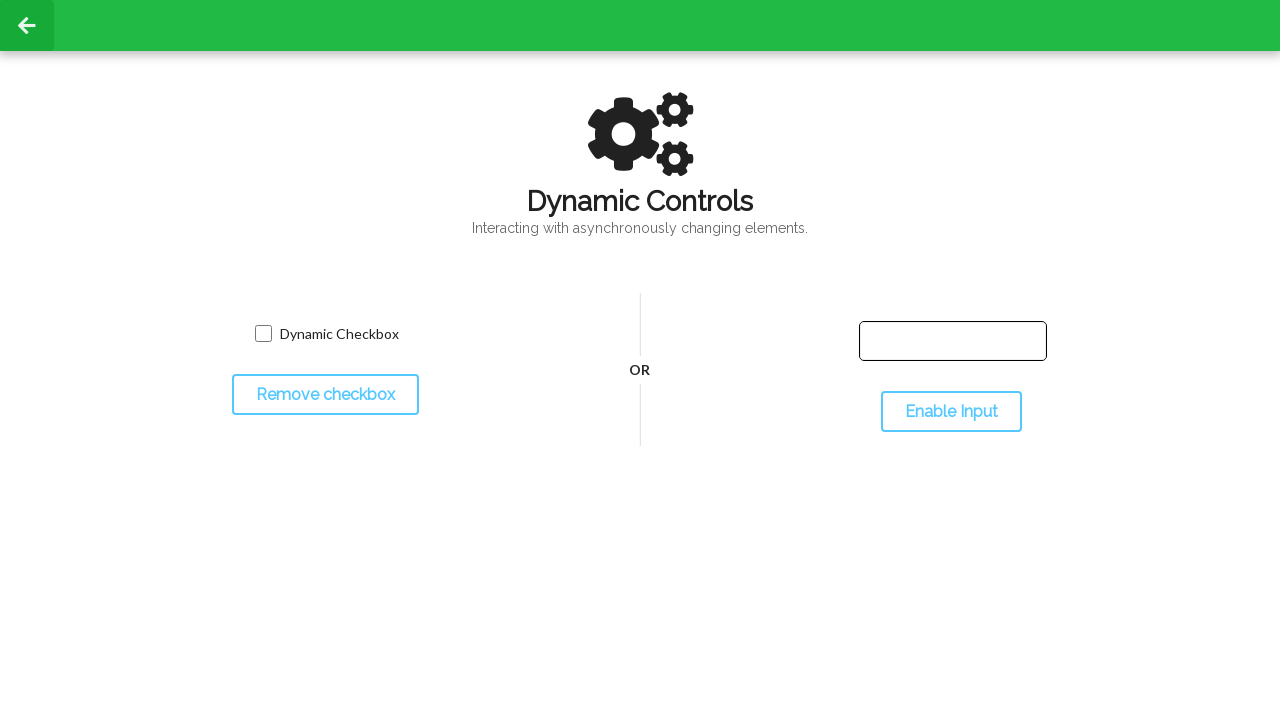

Input text field located and verified to exist
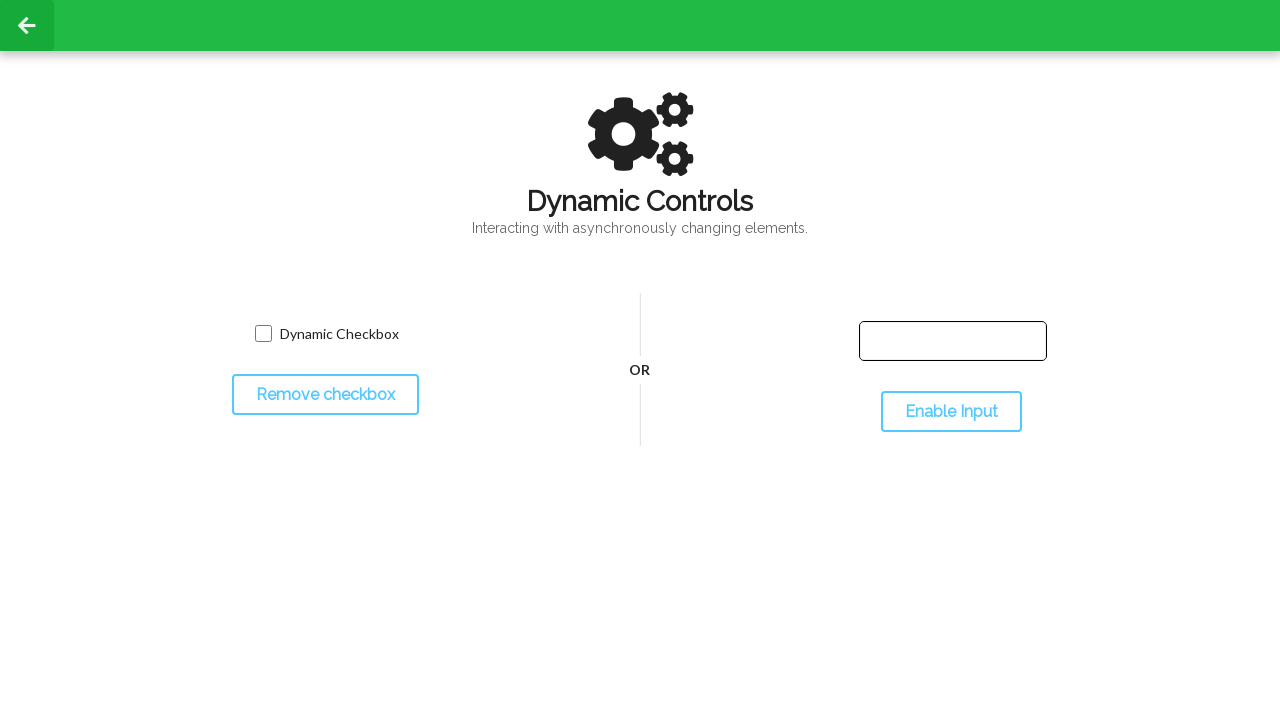

Clicked toggle button to change input field state at (951, 412) on #toggleInput
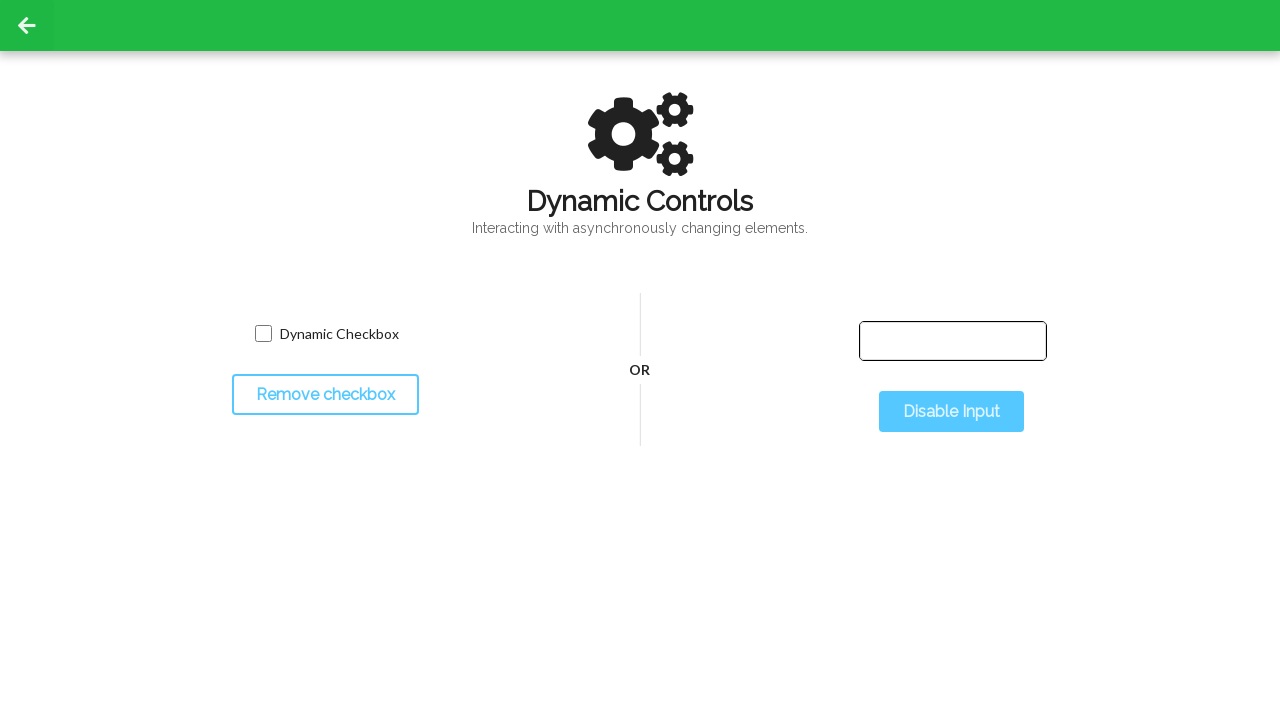

Waited for state change to complete
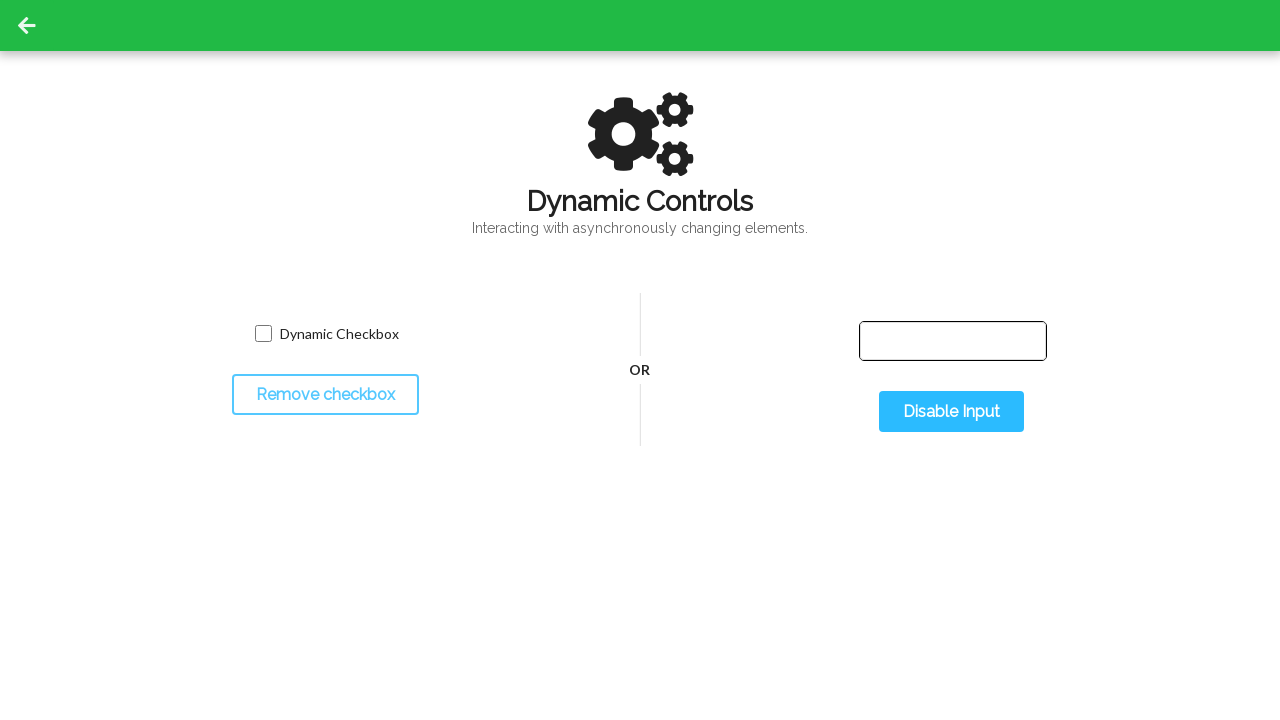

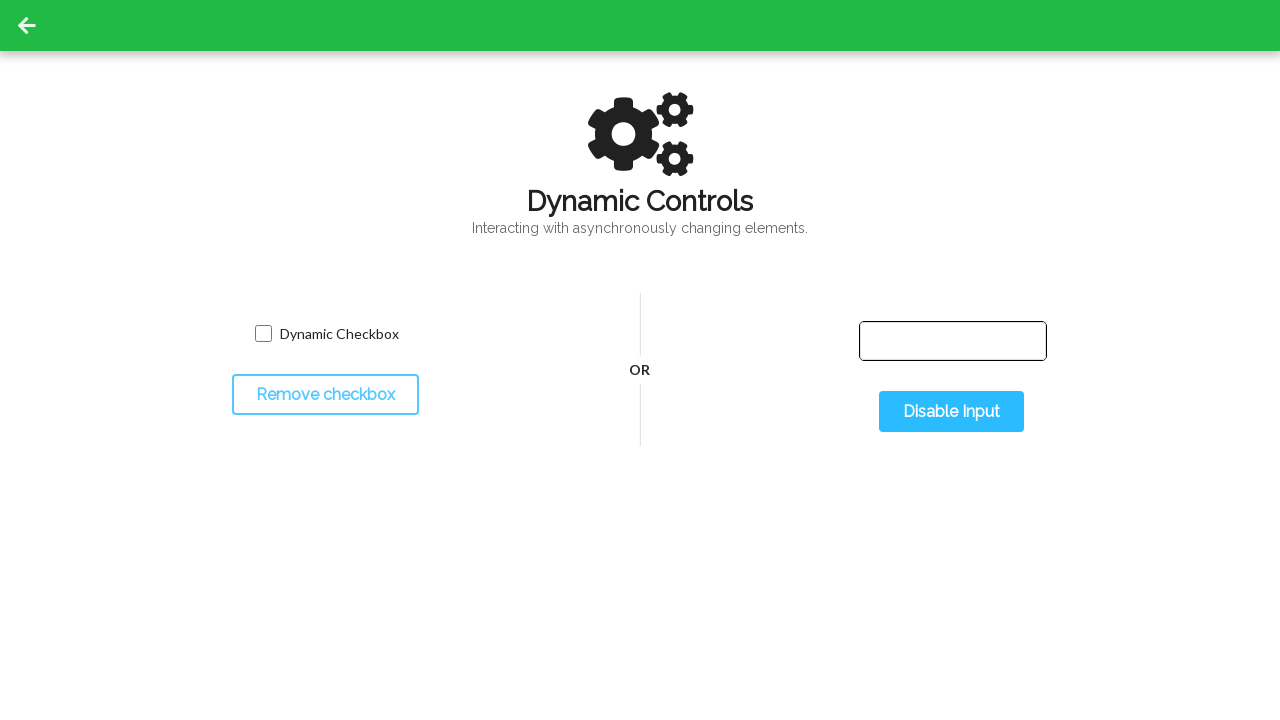